Tests registration form validation with invalid email format and verifies appropriate error messages are shown

Starting URL: https://alada.vn/tai-khoan/dang-ky.html

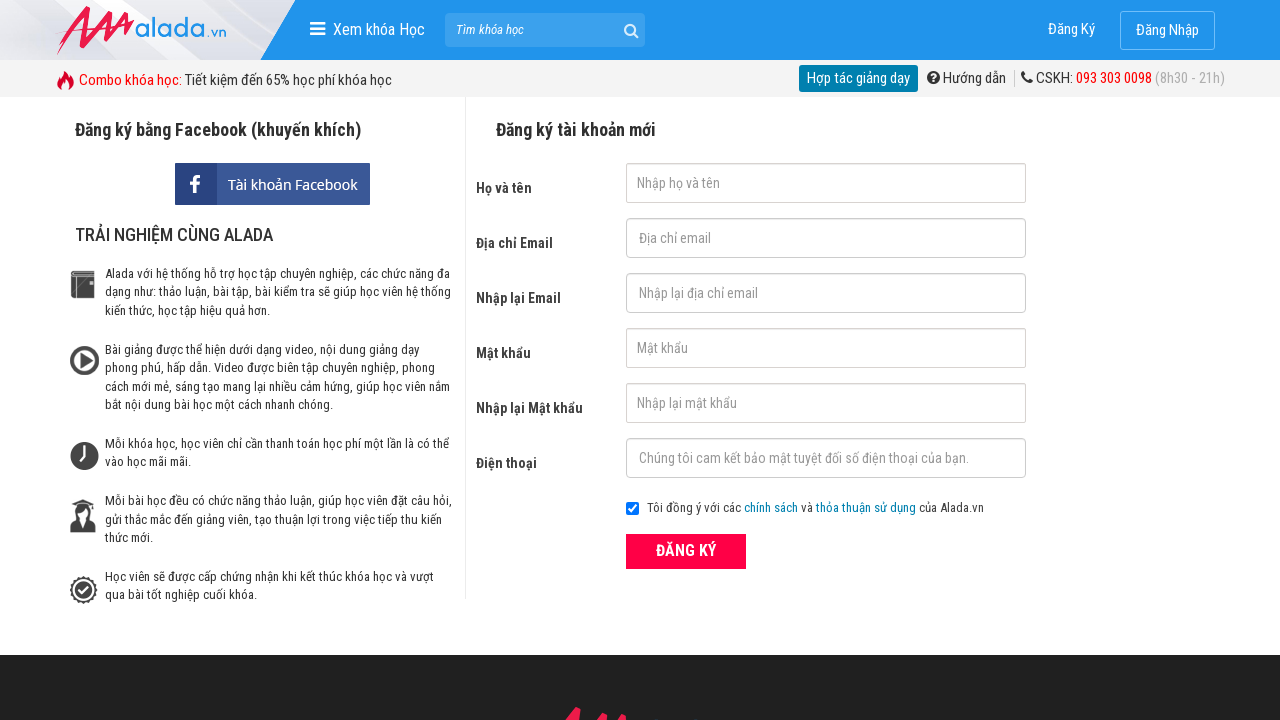

Filled first name field with 'Quoc Cuong' on #txtFirstname
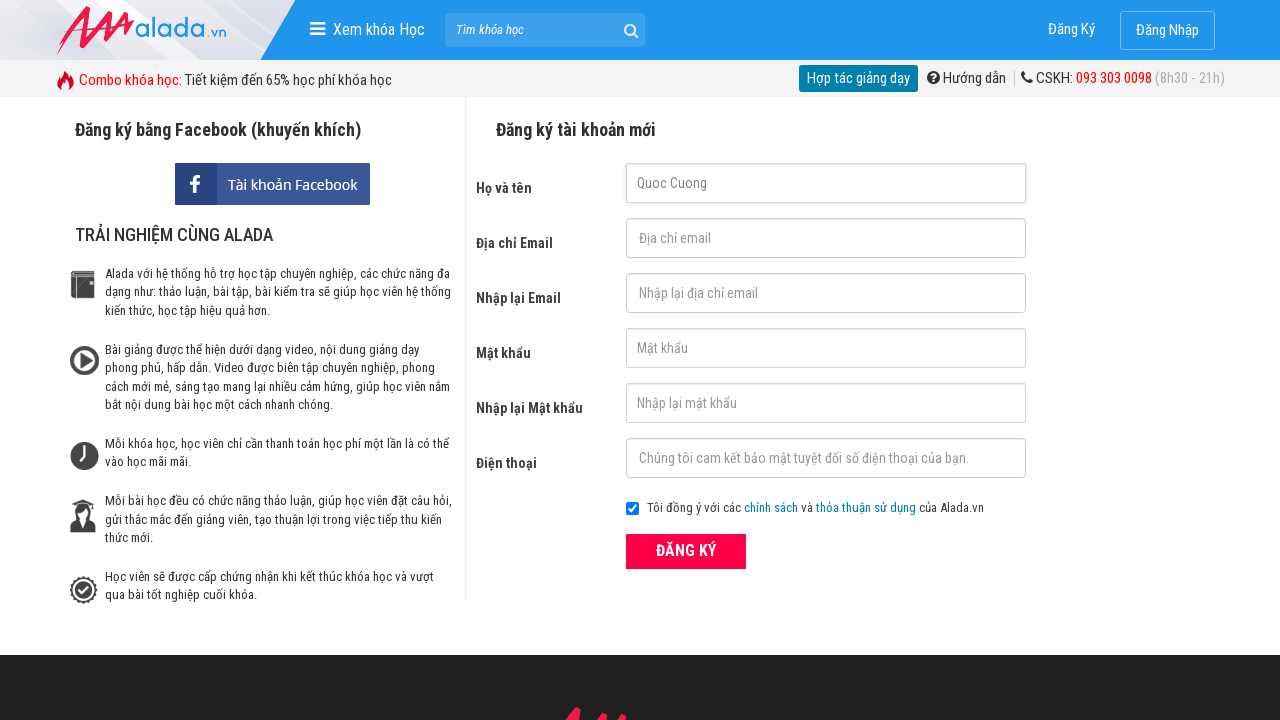

Filled email field with invalid email 'cuong@123@123' on #txtEmail
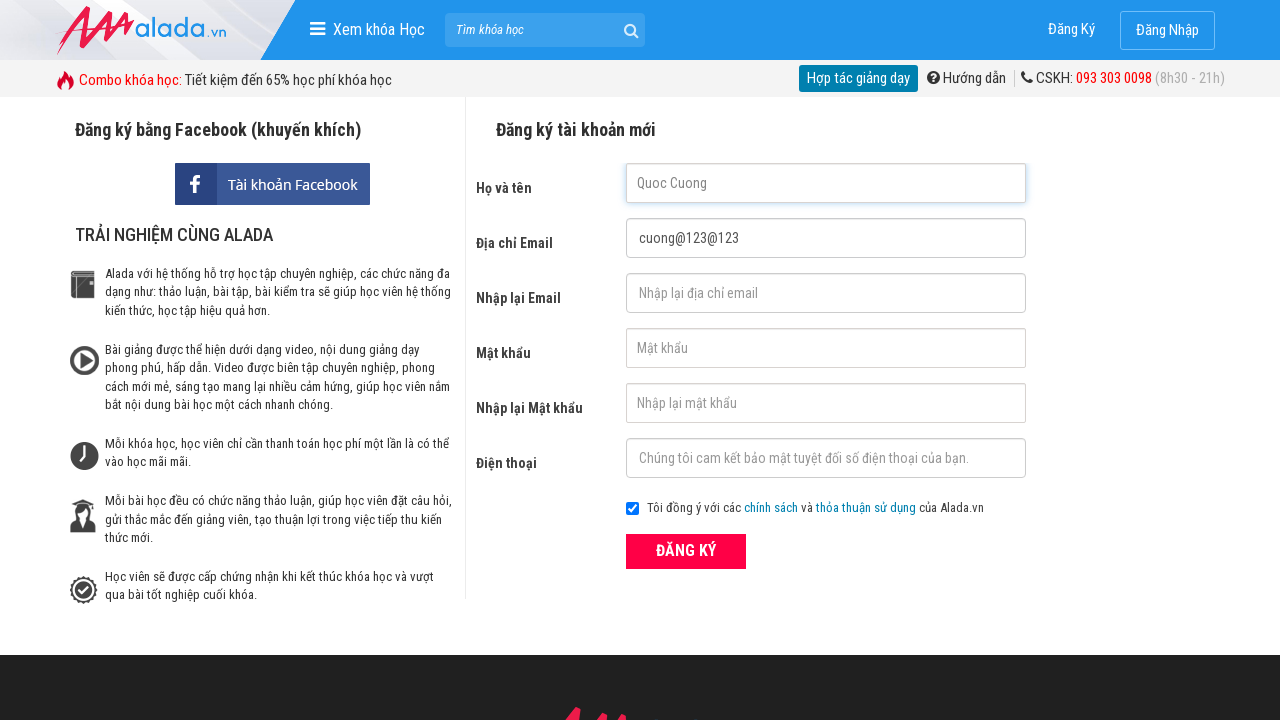

Filled confirm email field with invalid email 'cuong@123@123' on #txtCEmail
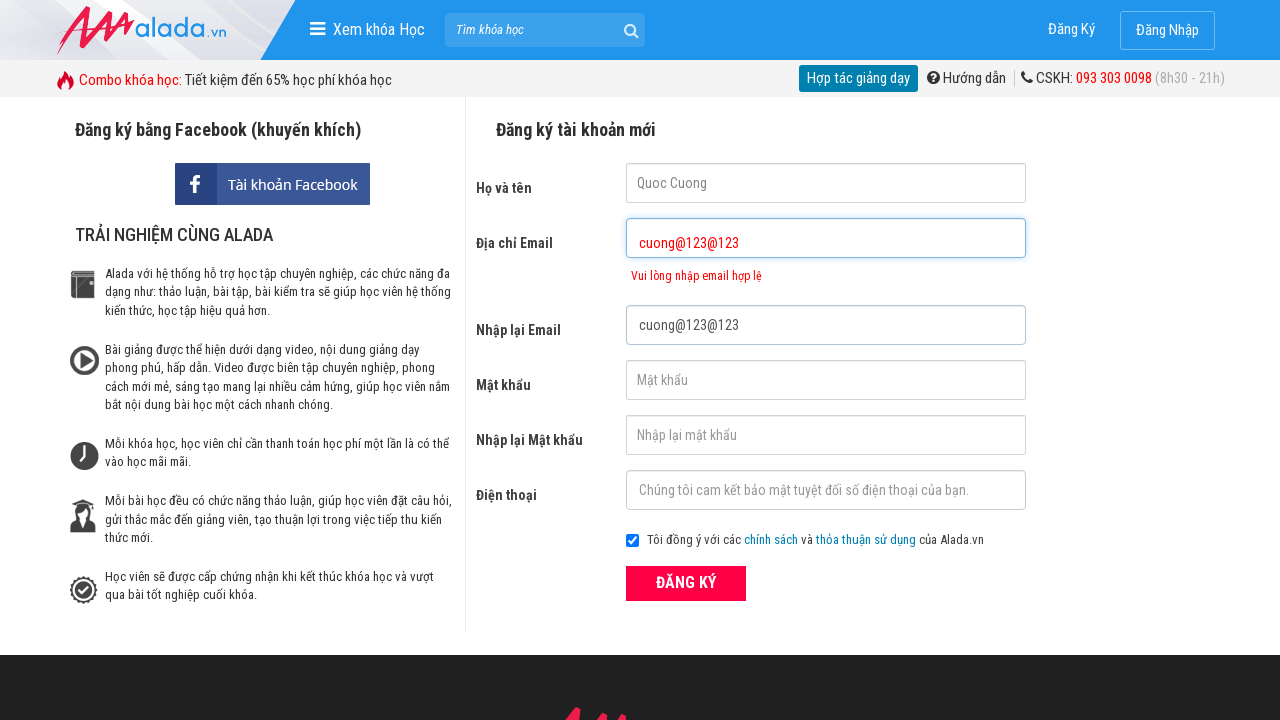

Filled password field with '123@456' on #txtPassword
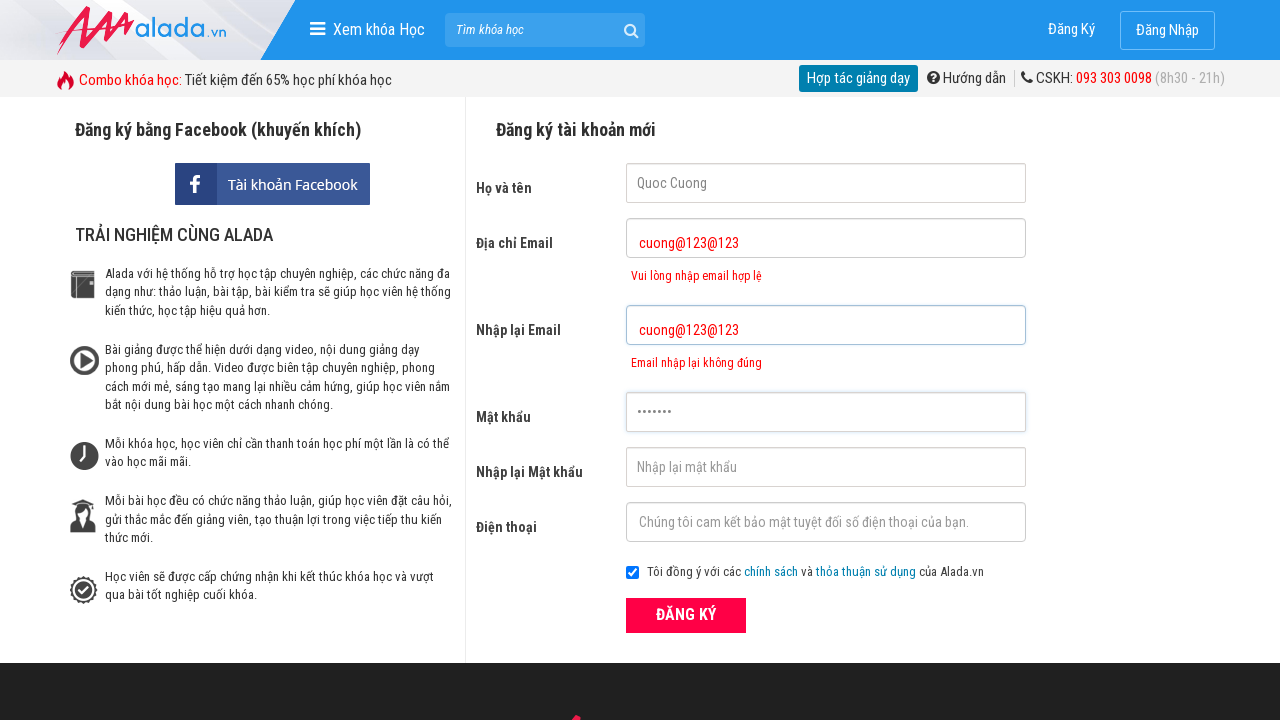

Filled confirm password field with '123@456' on #txtCPassword
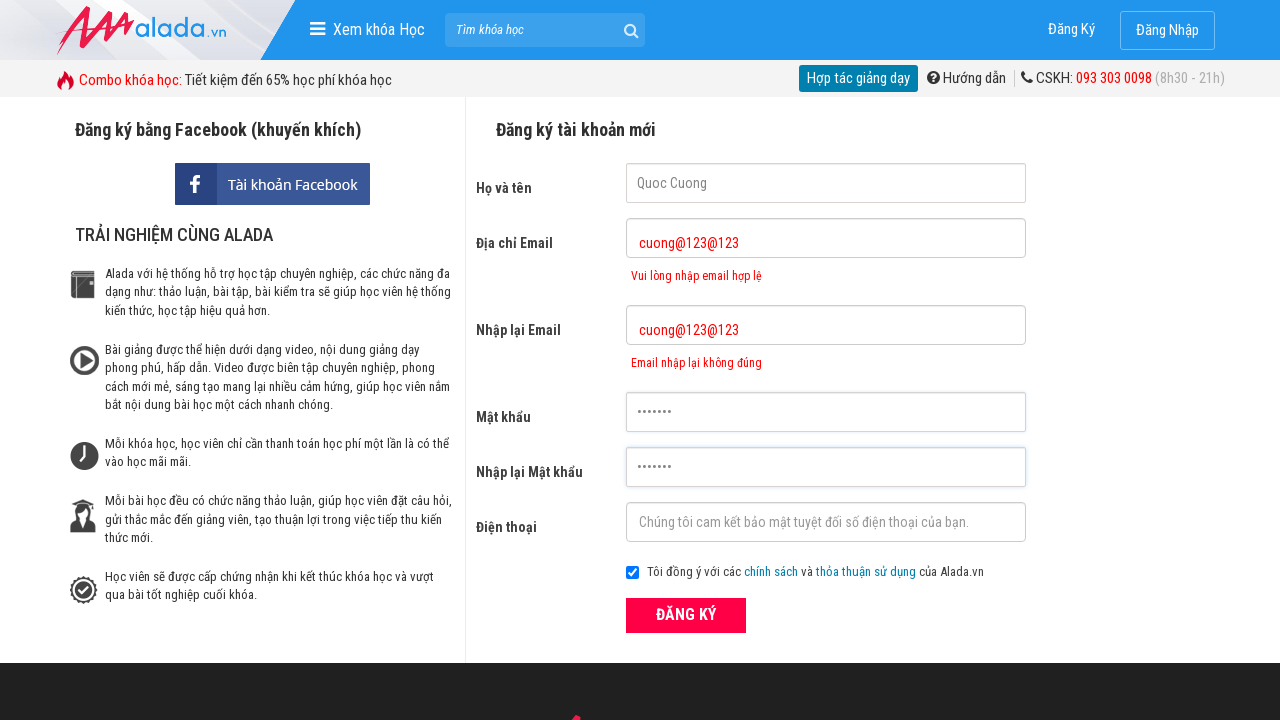

Filled phone field with '0367887486' on #txtPhone
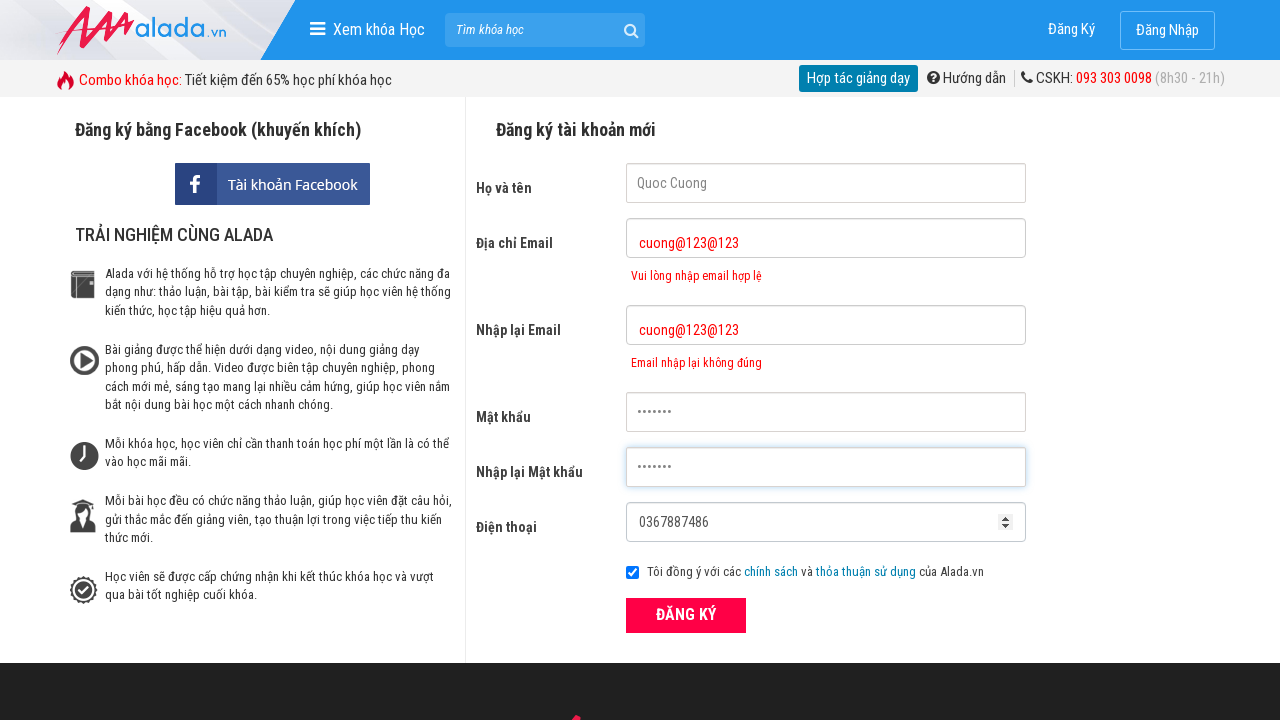

Clicked submit button to register with invalid email at (686, 615) on button[type='submit']
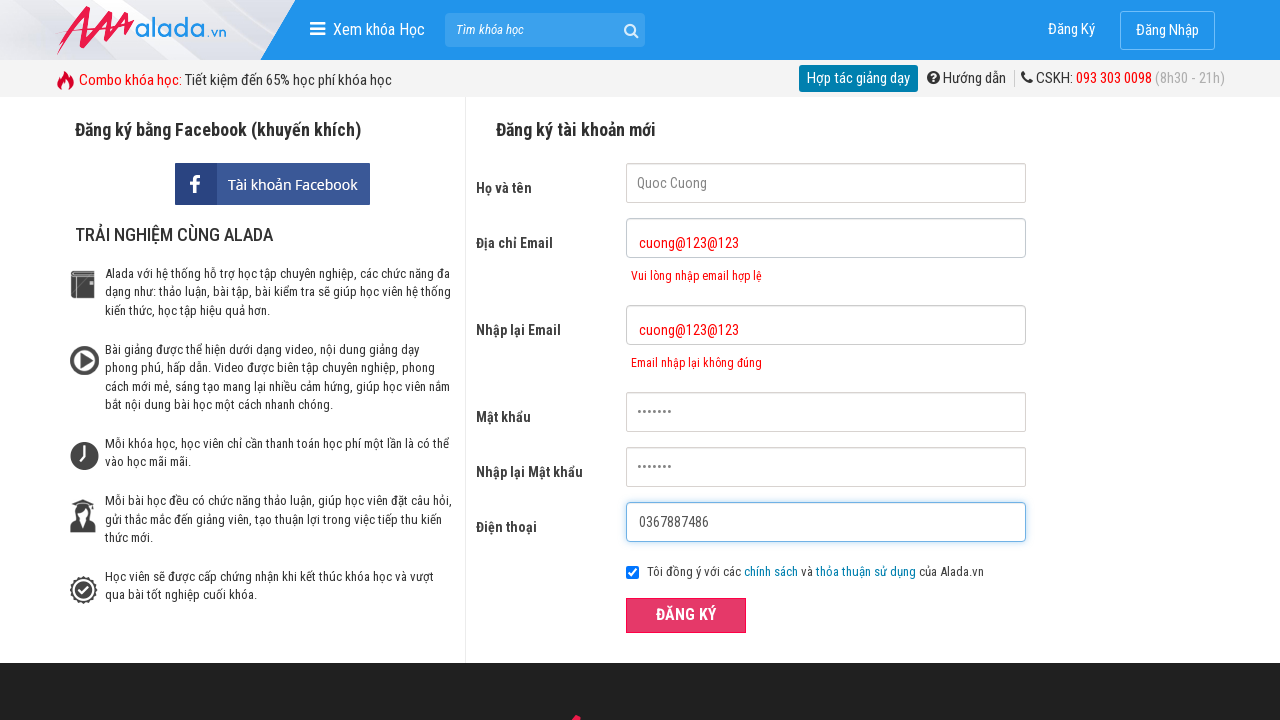

Email error message appeared for invalid email format
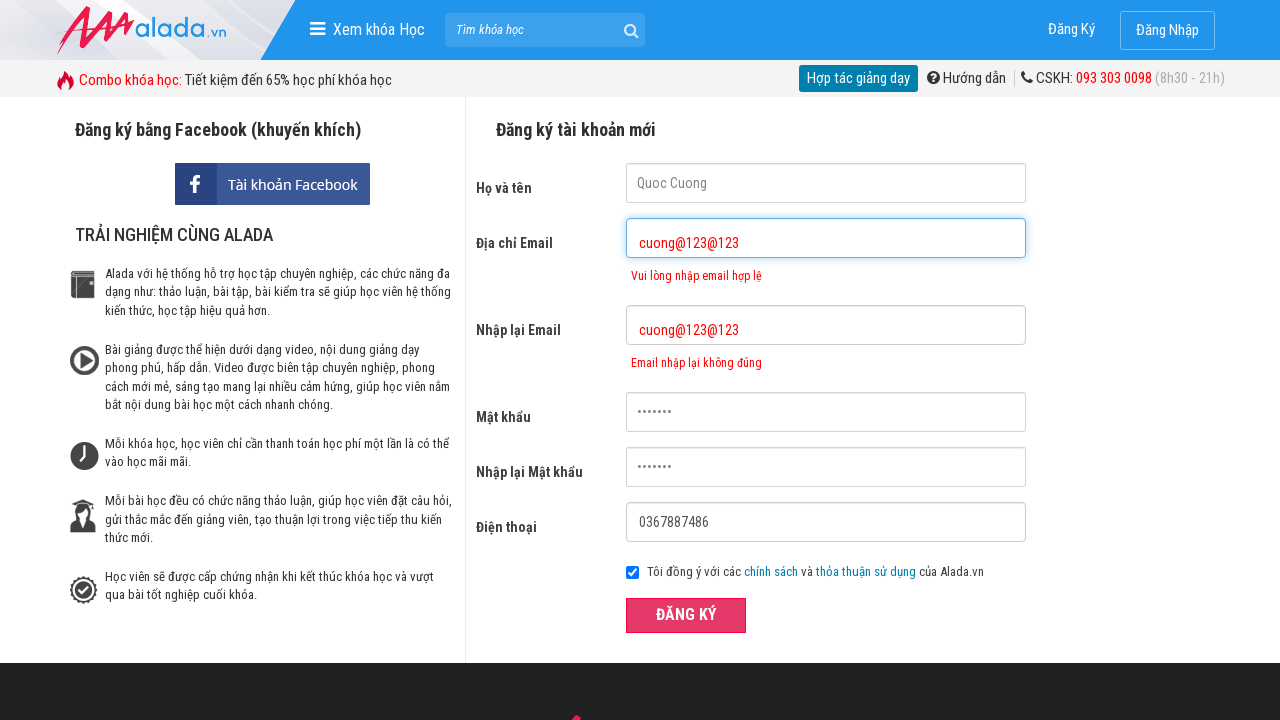

Confirm email error message appeared for invalid email format
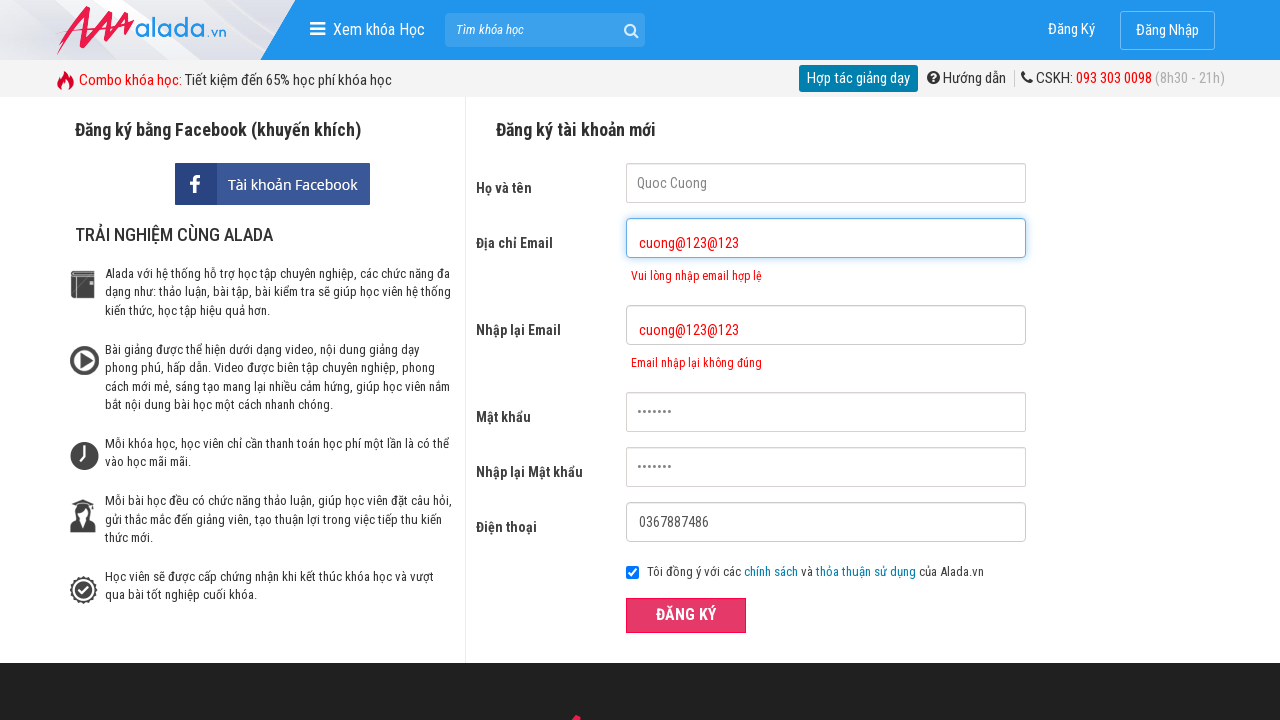

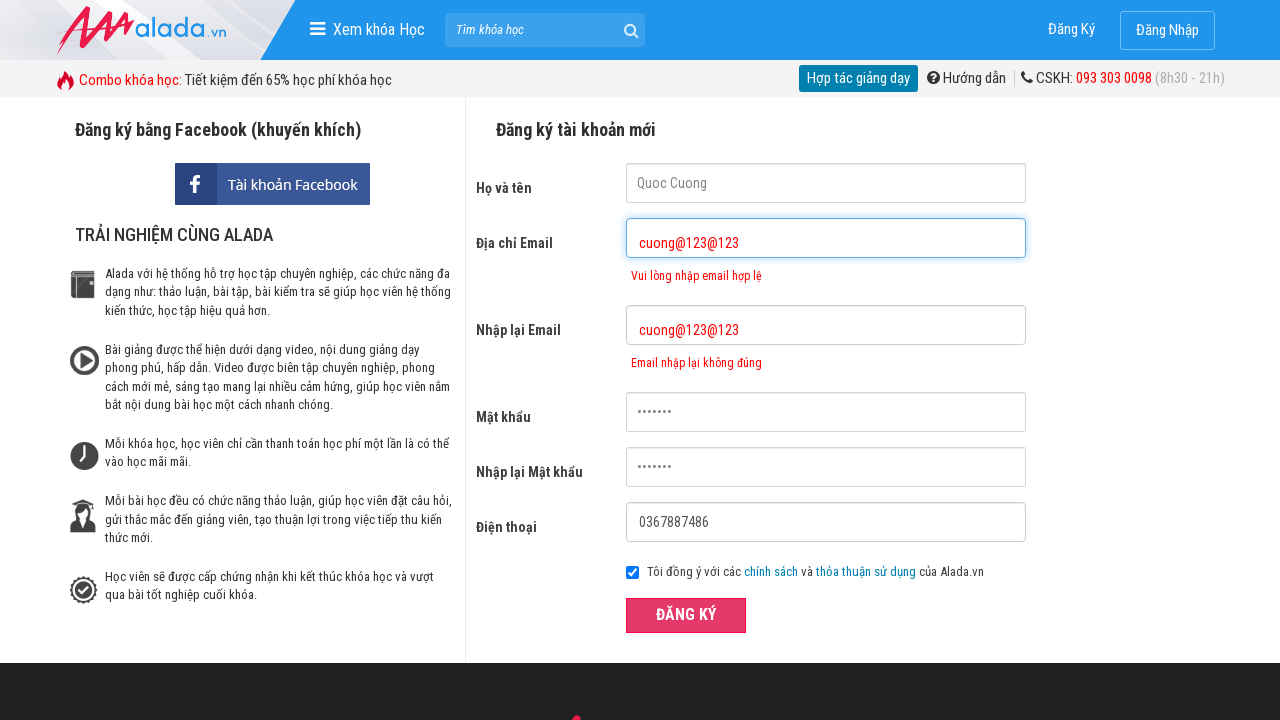